Tests opting out of A/B tests by adding an opt-out cookie and verifying the page heading changes from A/B test variation to "No A/B Test"

Starting URL: http://the-internet.herokuapp.com/abtest

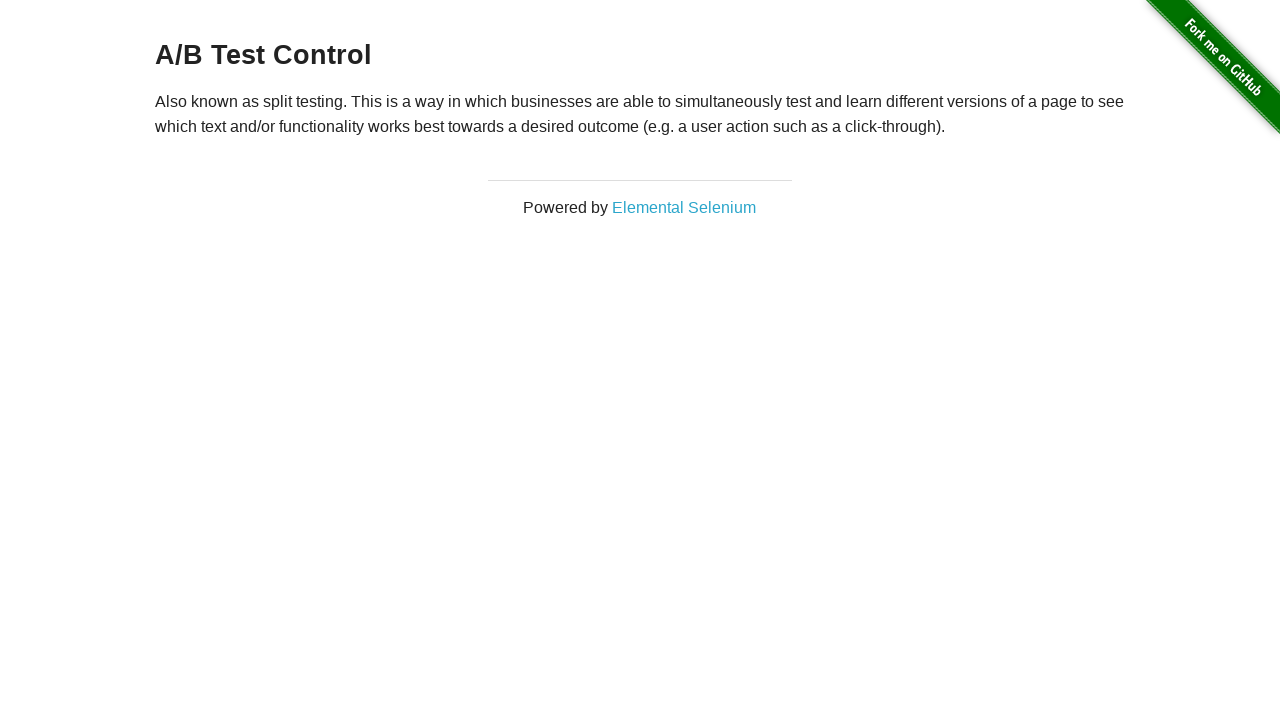

Located h3 heading element on A/B test page
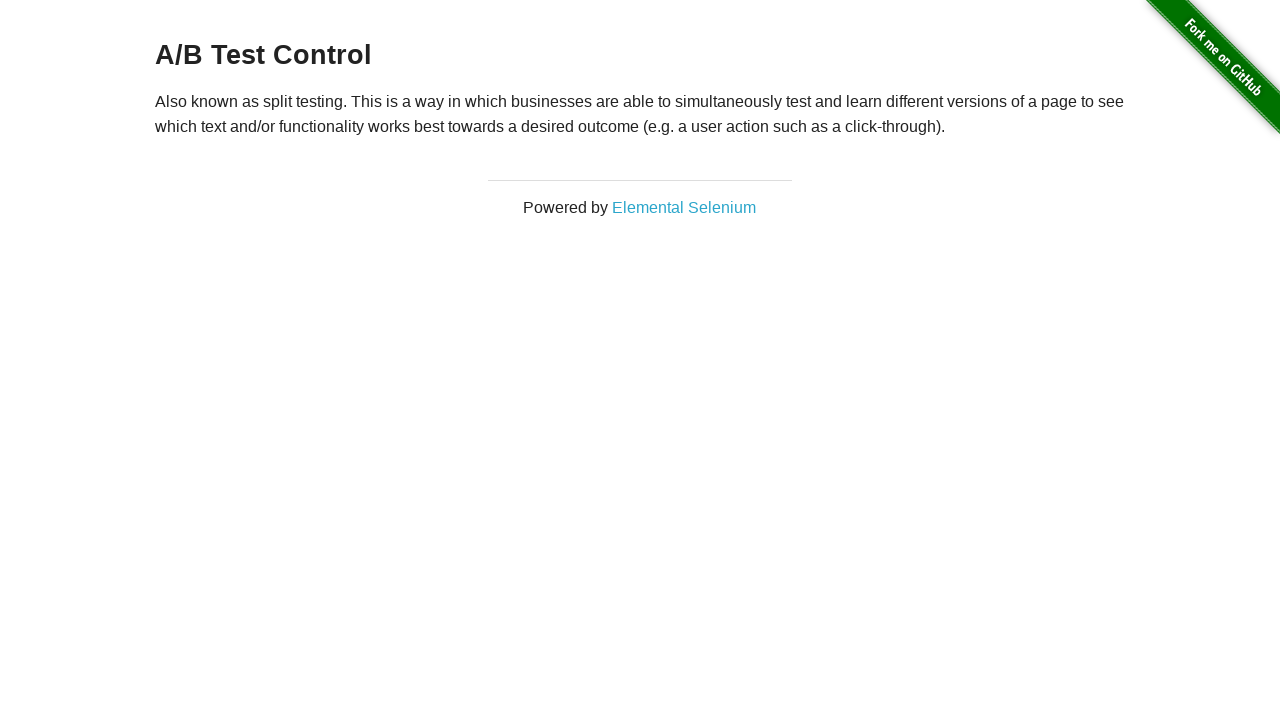

Retrieved heading text content
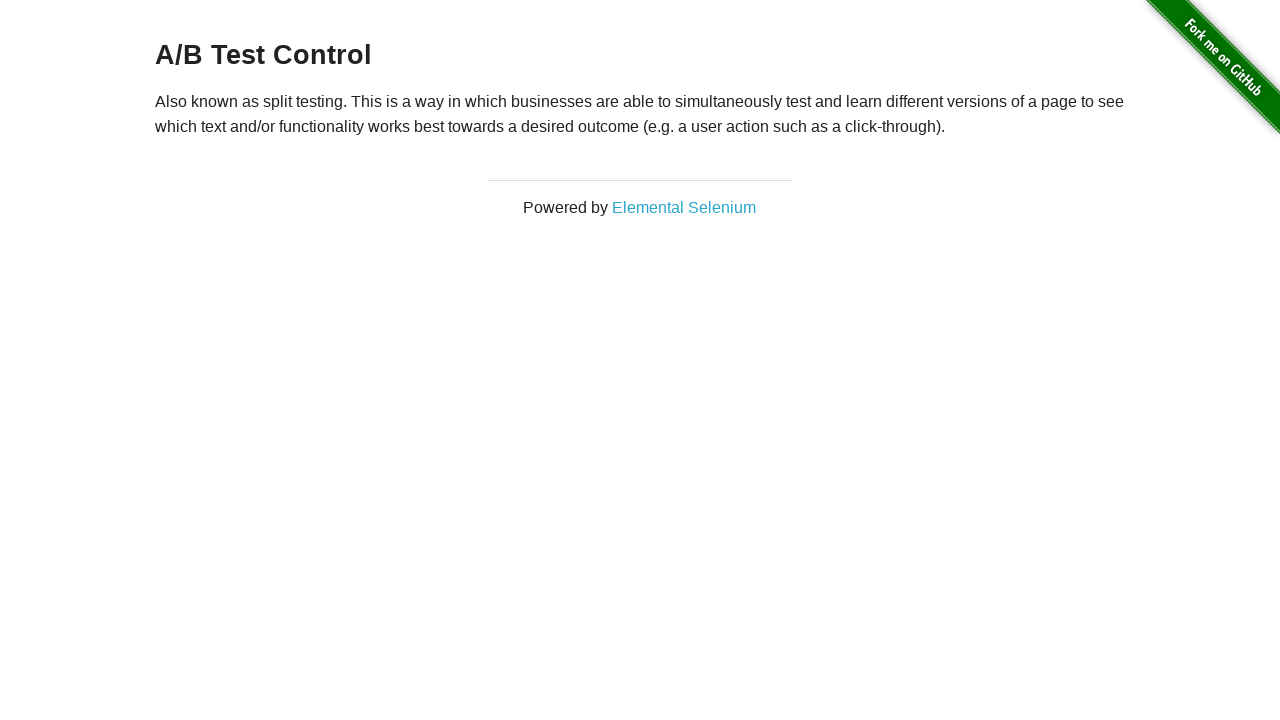

Verified we're in an A/B test variation: 'A/B Test Control'
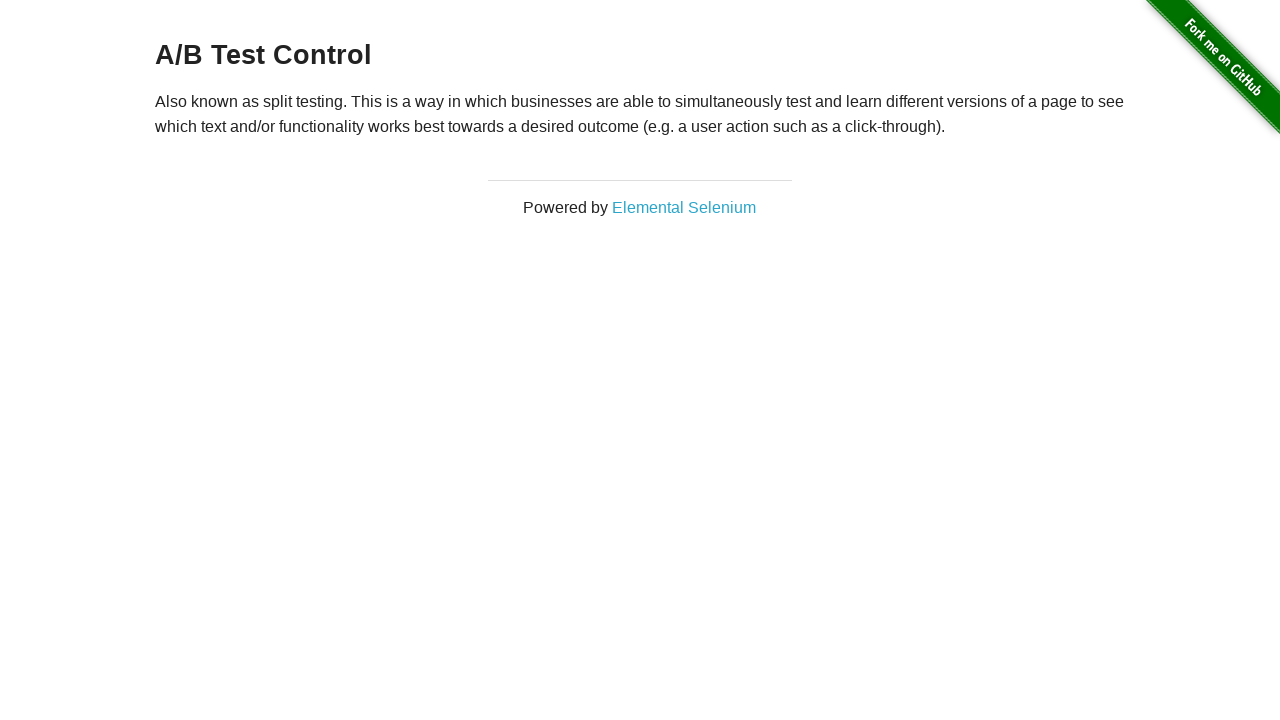

Added optimizelyOptOut cookie to opt out of A/B tests
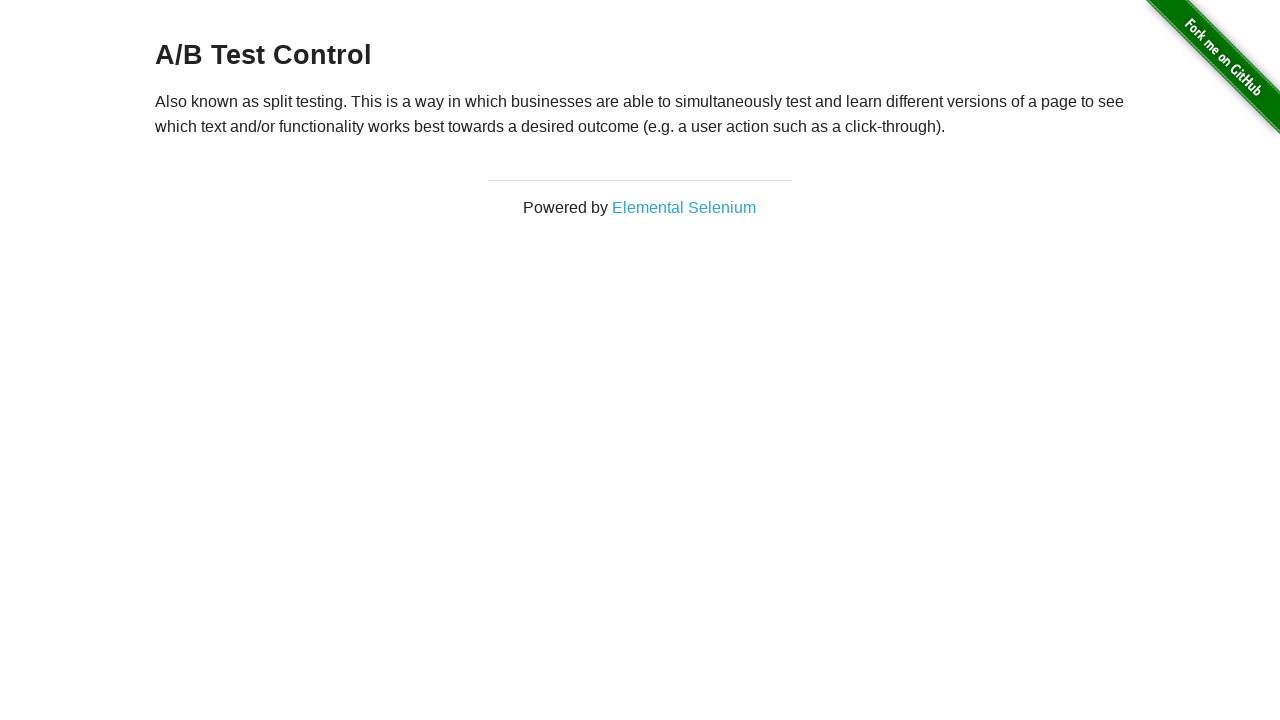

Reloaded page after adding opt-out cookie
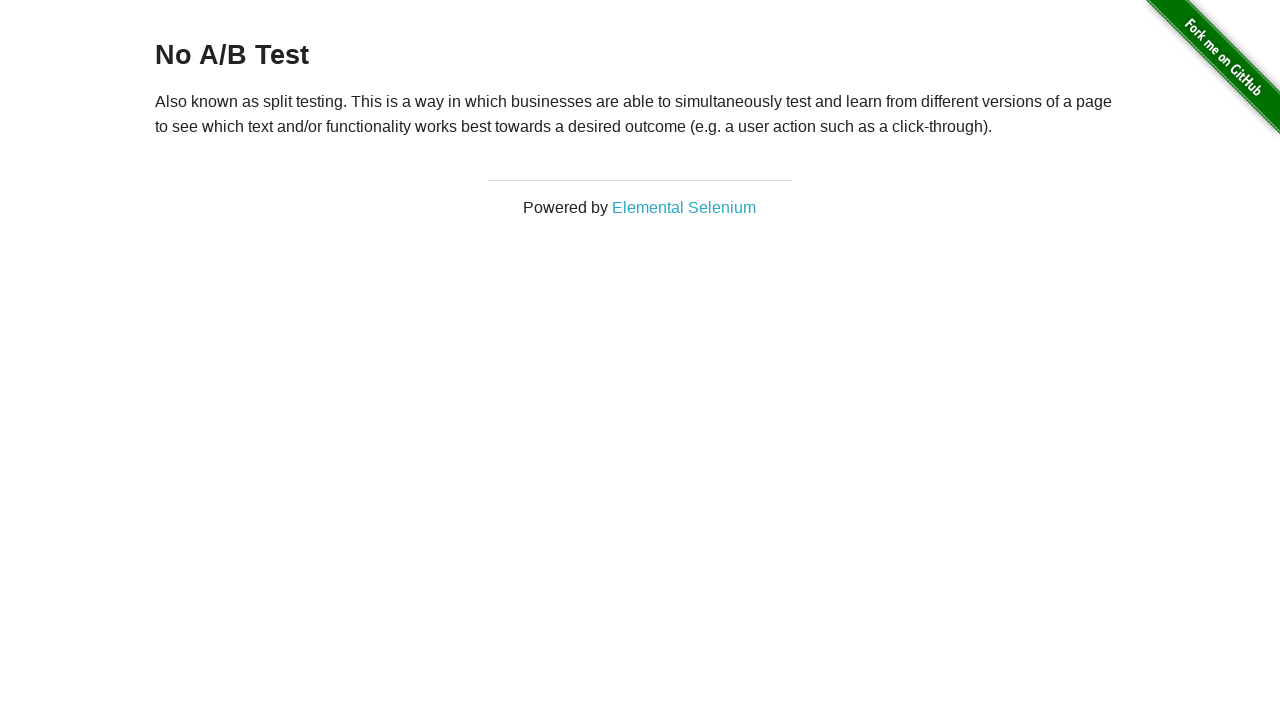

Retrieved heading text after page reload
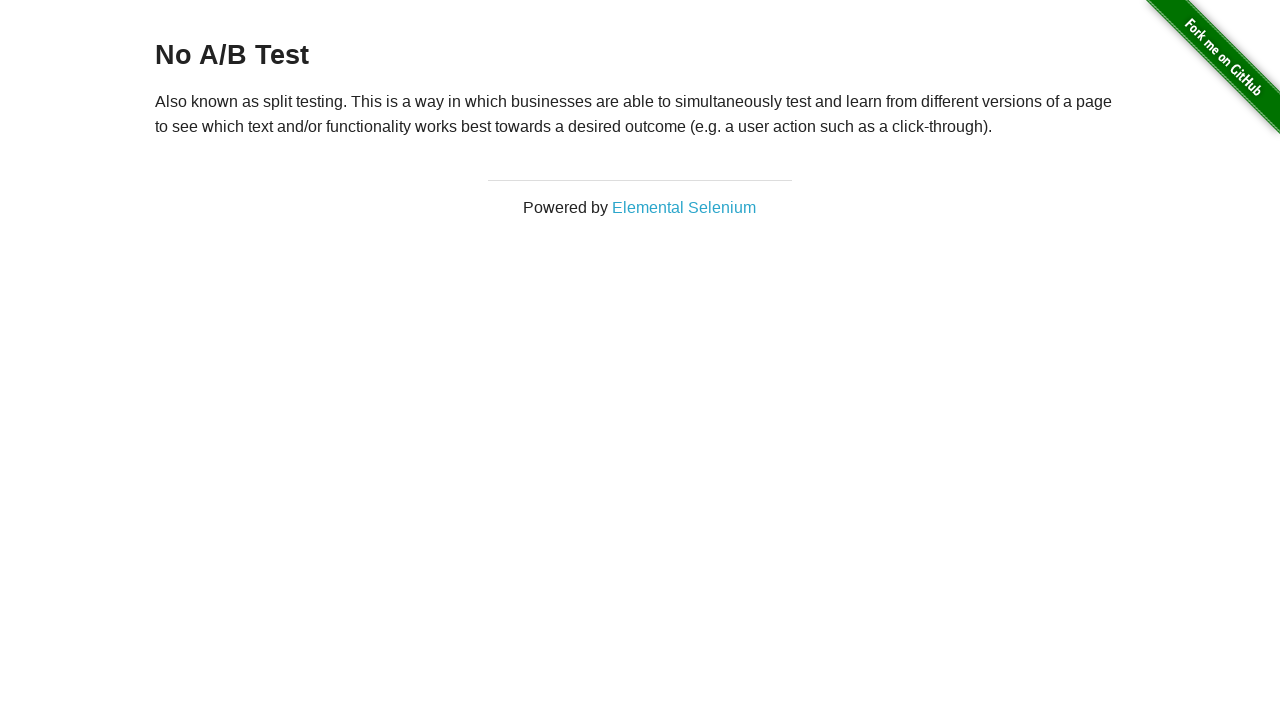

Verified opt-out was successful: heading changed to 'No A/B Test'
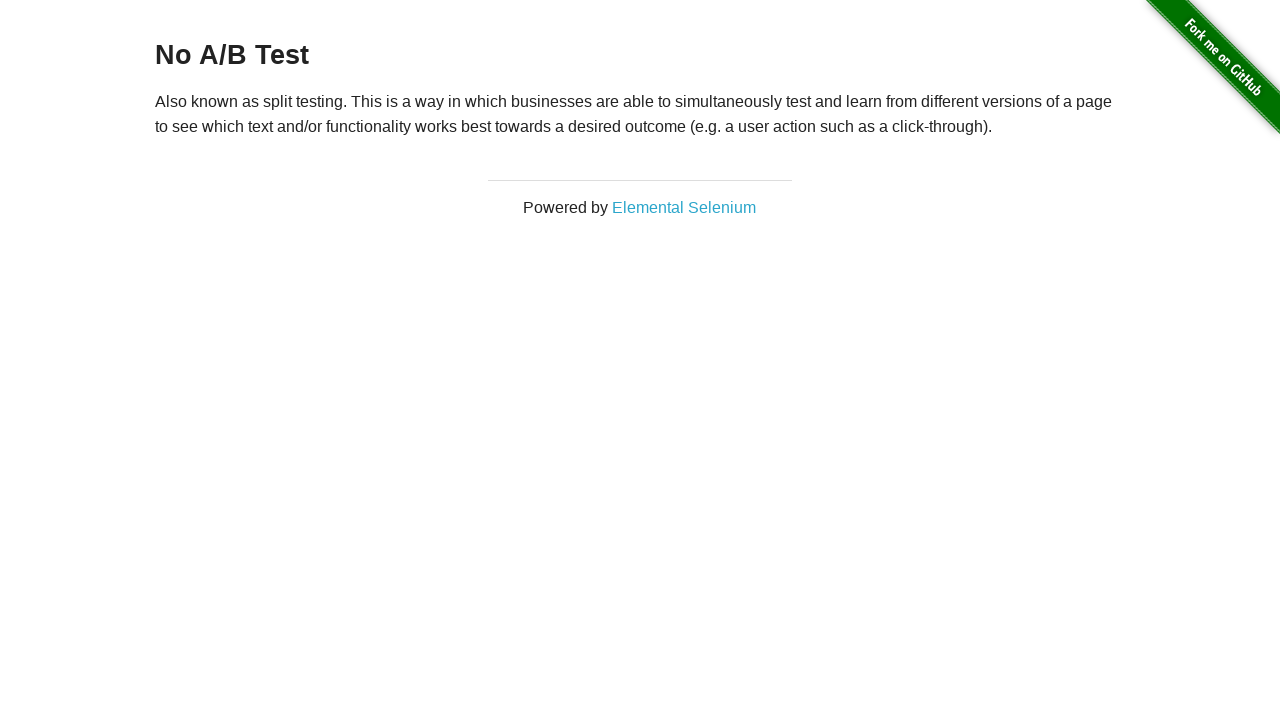

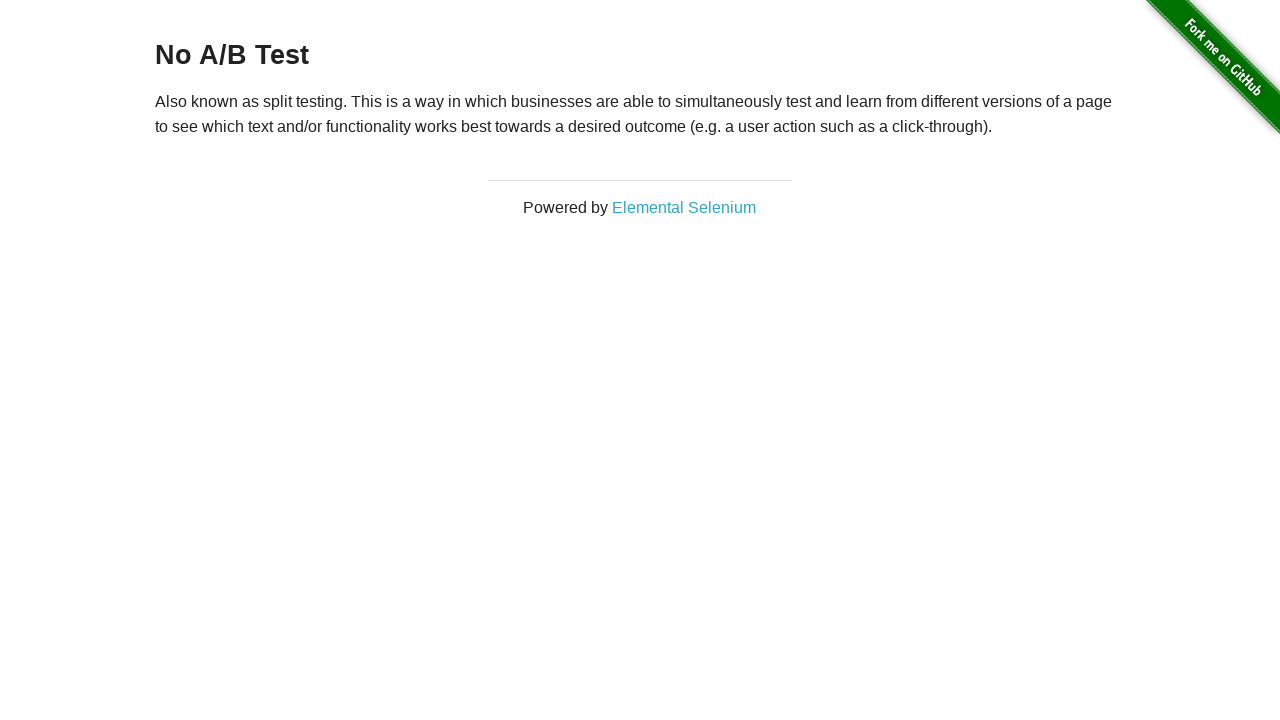